Tests adding jQuery Growl notifications to a webpage by injecting jQuery, jQuery Growl library, and CSS dynamically, then displaying various notification messages on the page.

Starting URL: http://the-internet.herokuapp.com

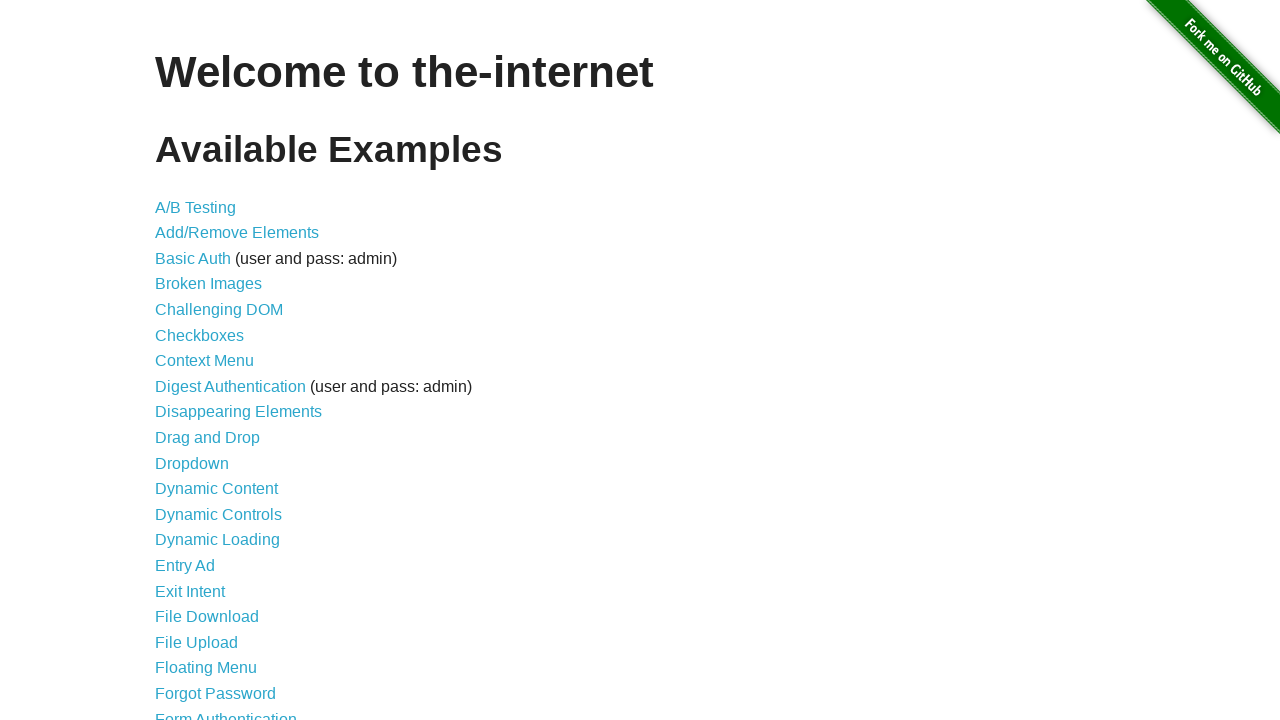

Injected jQuery library into page if not already present
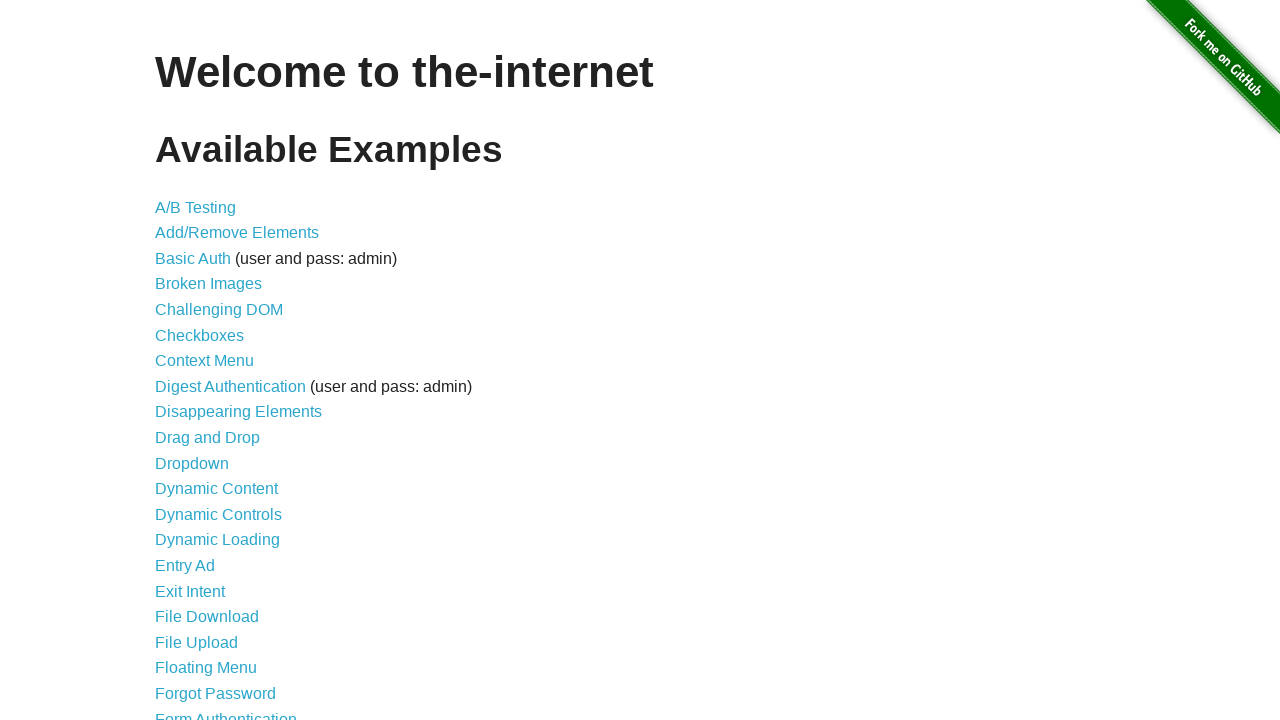

Waited for jQuery to load and become available
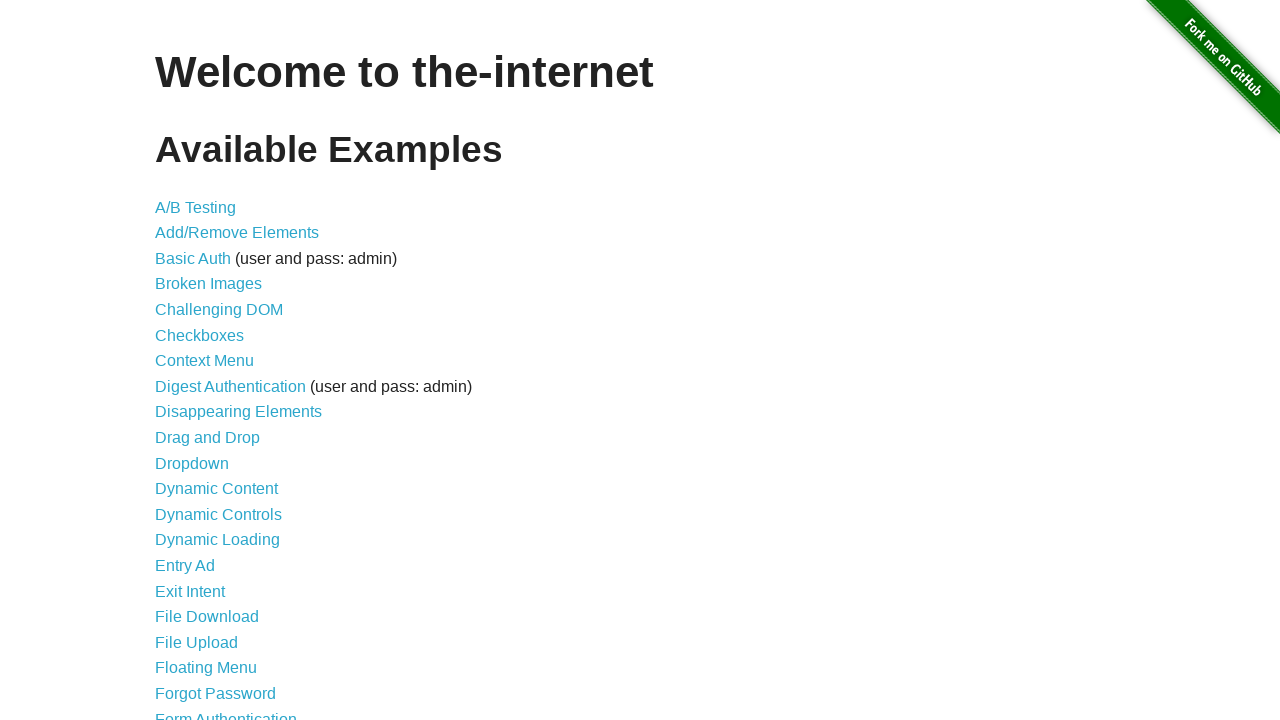

Injected jQuery Growl library script into page
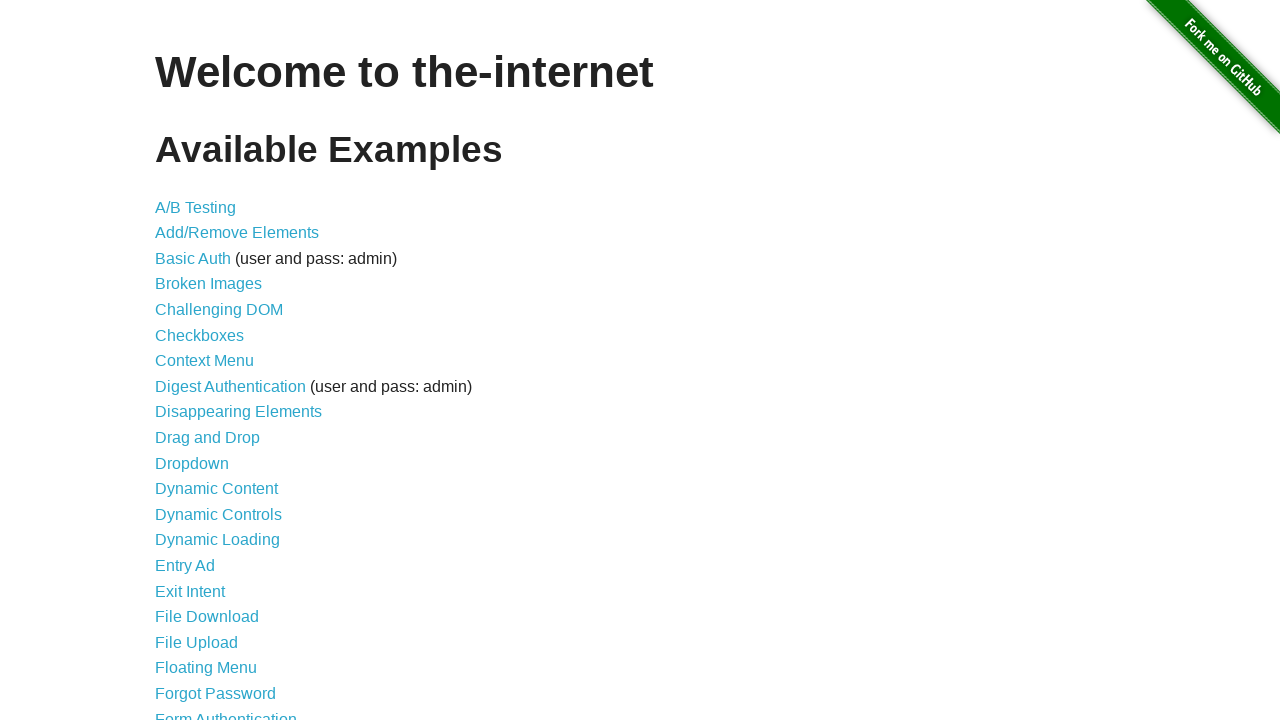

Added jQuery Growl CSS stylesheet to page head
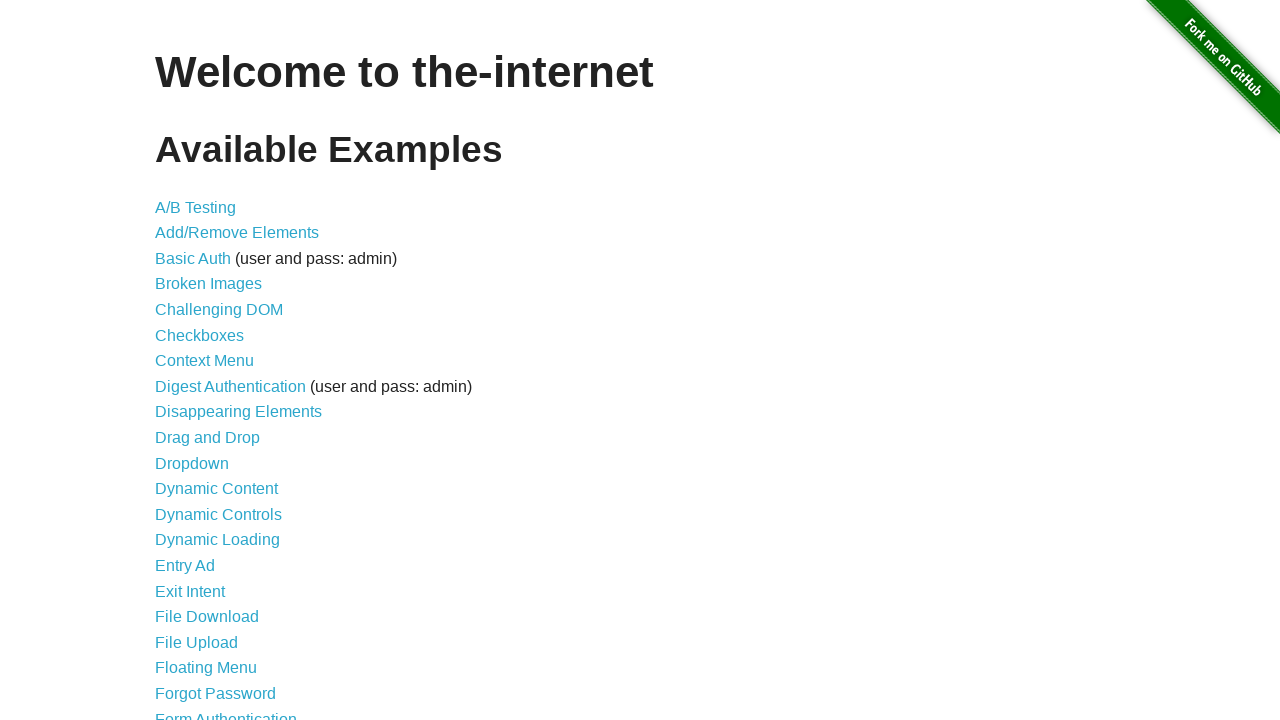

Waited for jQuery Growl library to fully load
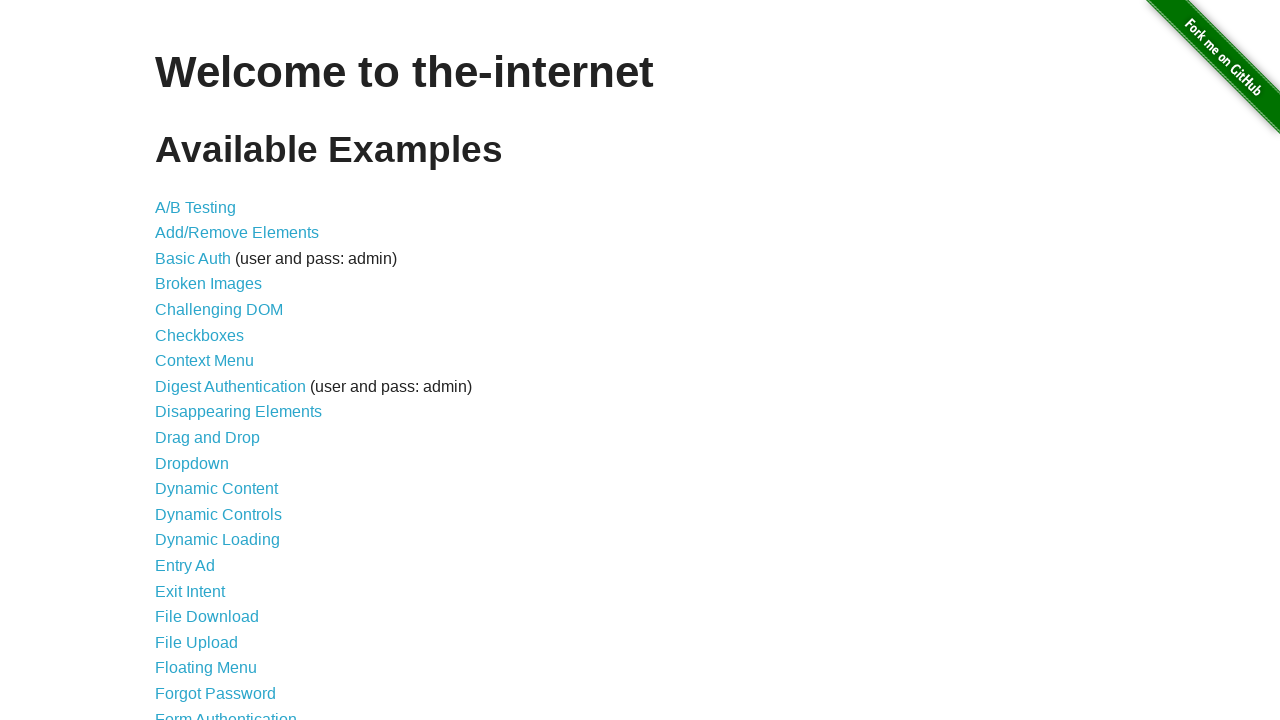

Displayed GET notification with message '/'
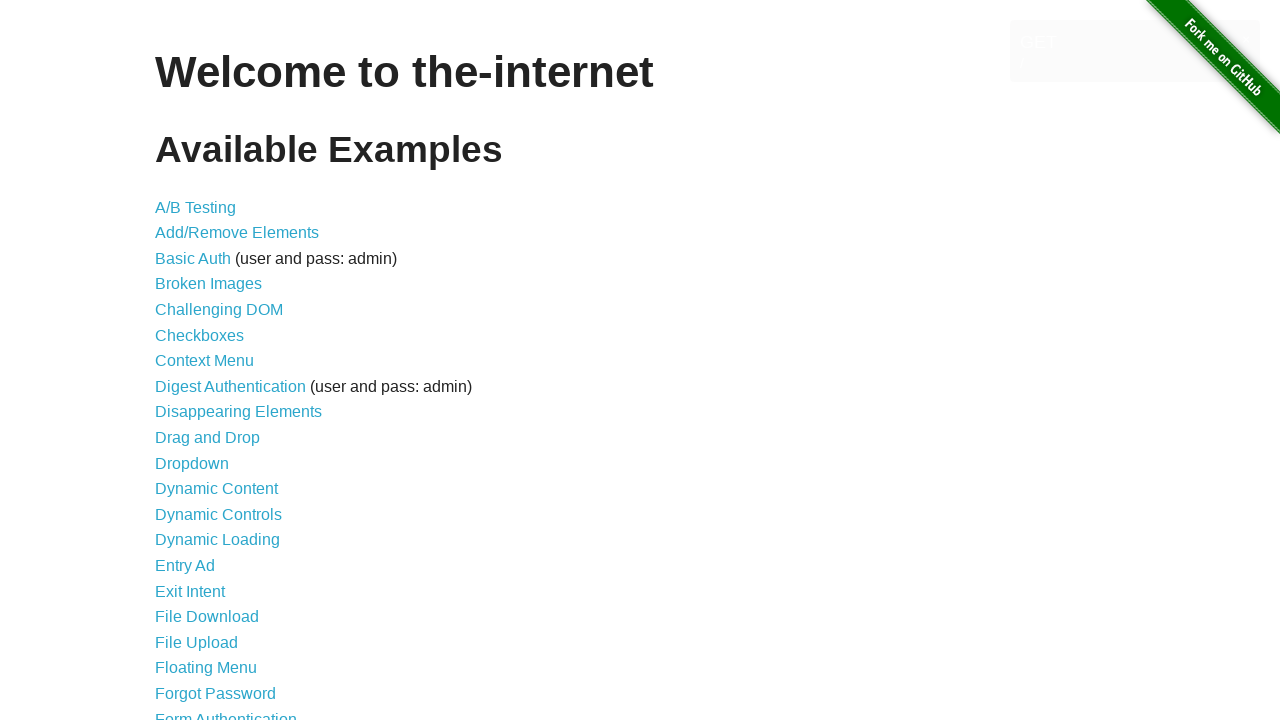

Displayed error notification with red styling
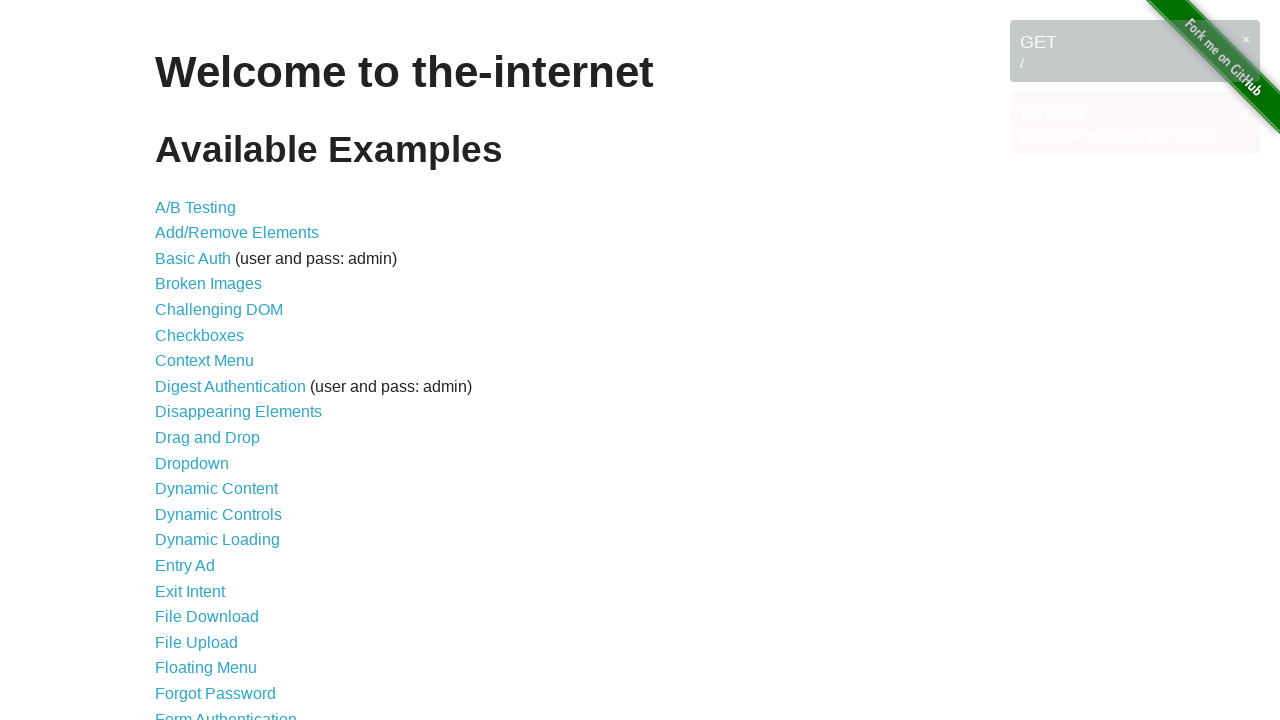

Displayed notice notification
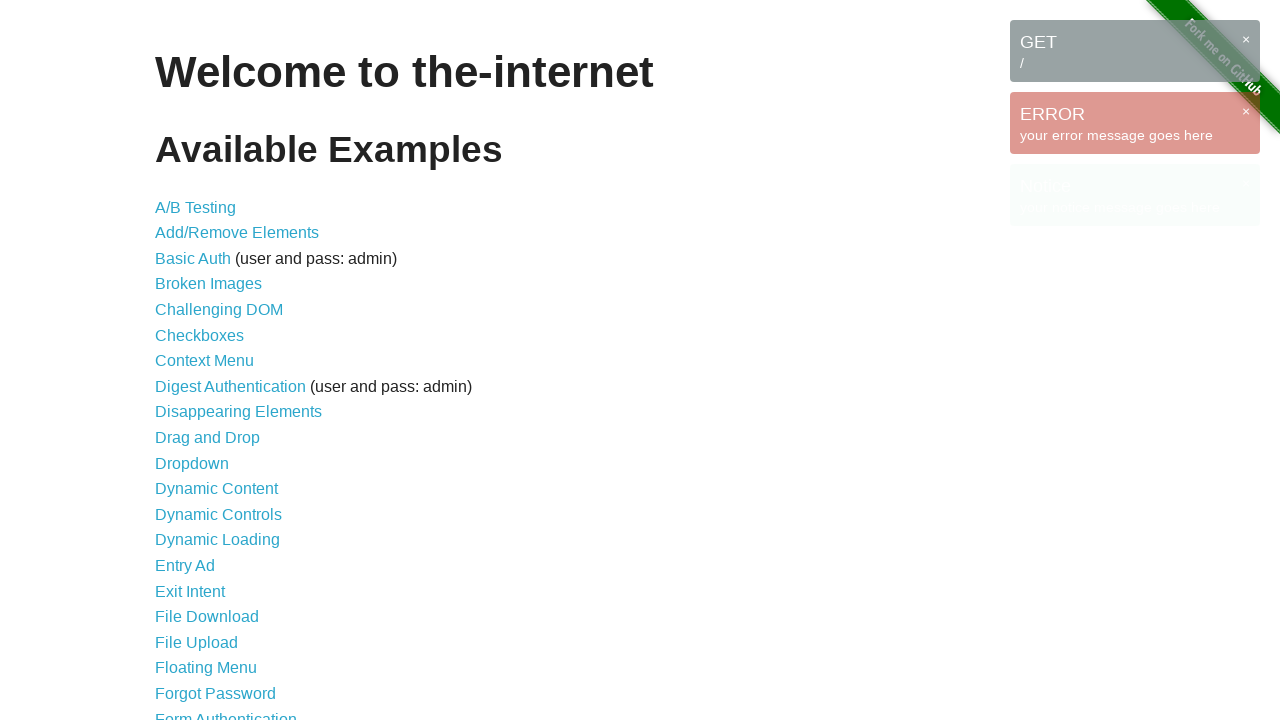

Displayed warning notification with yellow styling
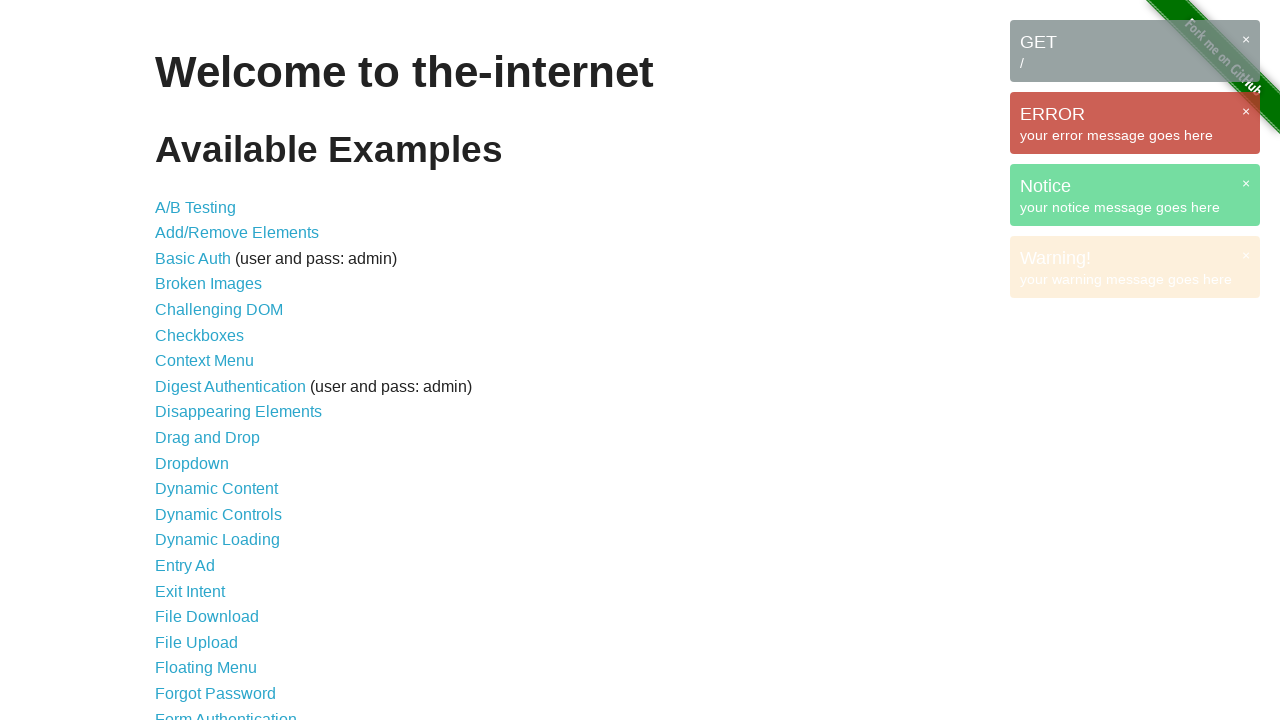

Waited for growl notification elements to appear on page
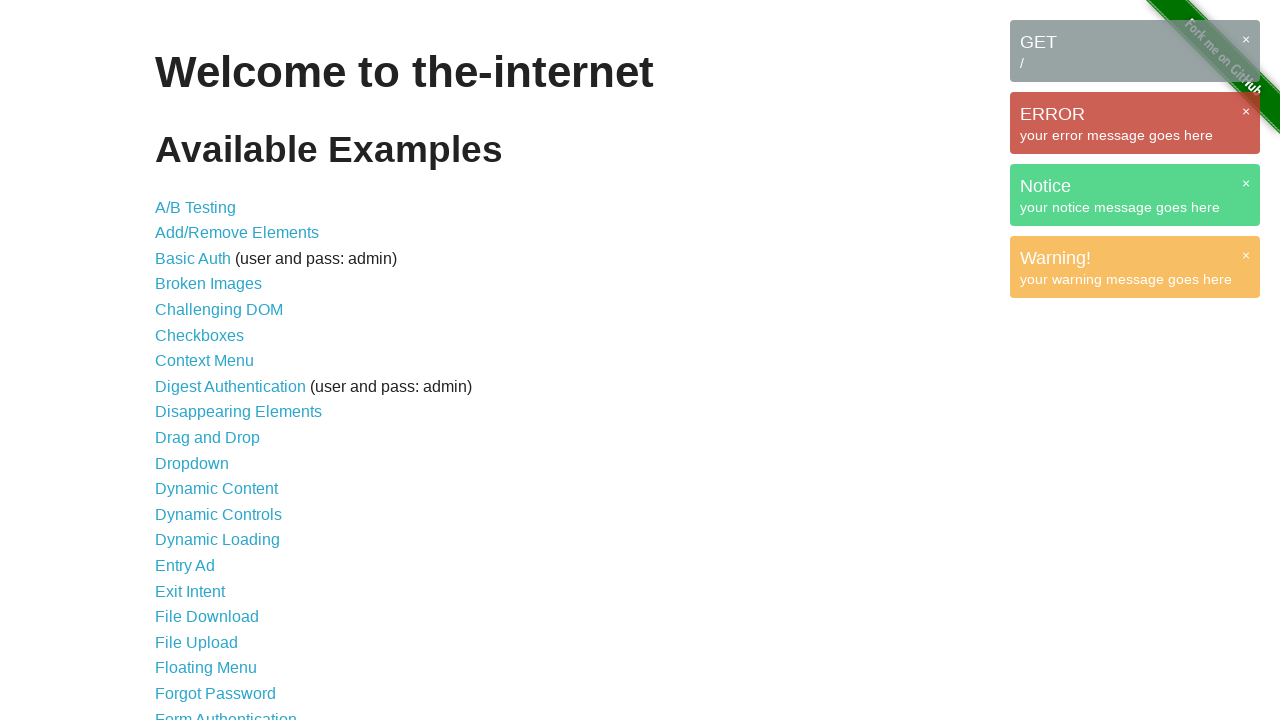

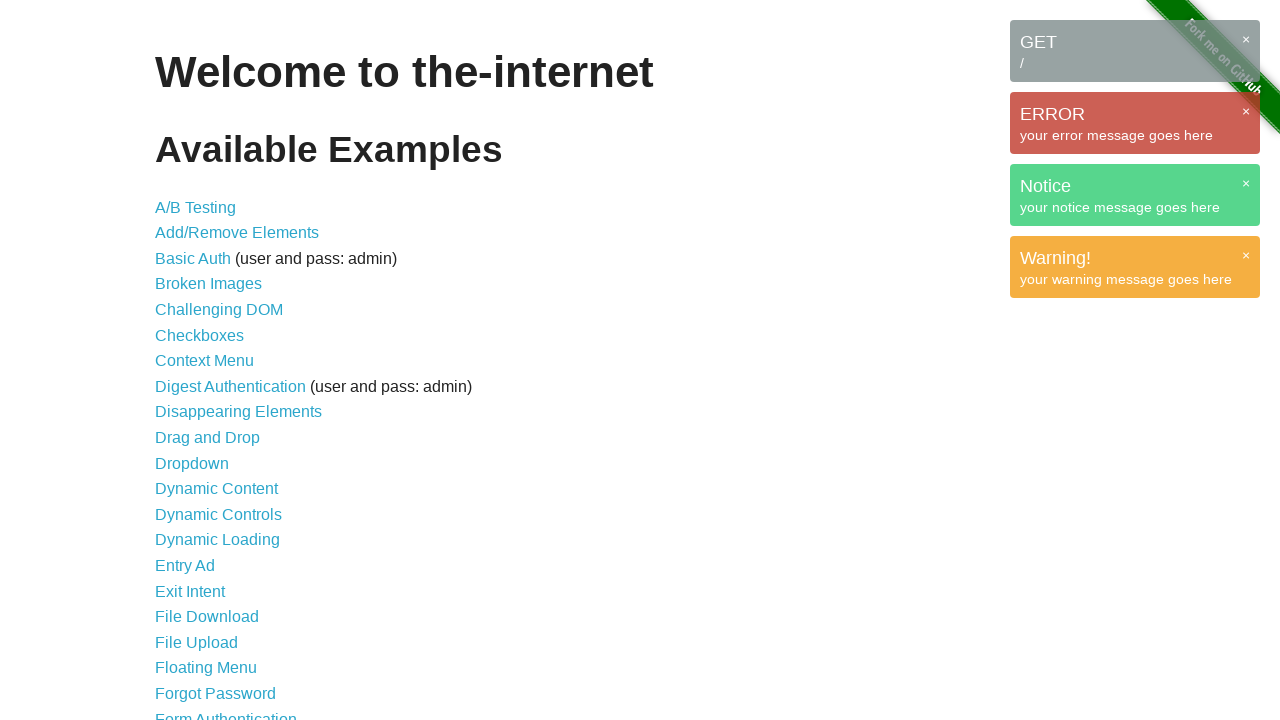